Tests generating Lorem Ipsum text by clicking the generate button and verifying the generated paragraph starts with the expected Lorem ipsum text.

Starting URL: https://lipsum.com/

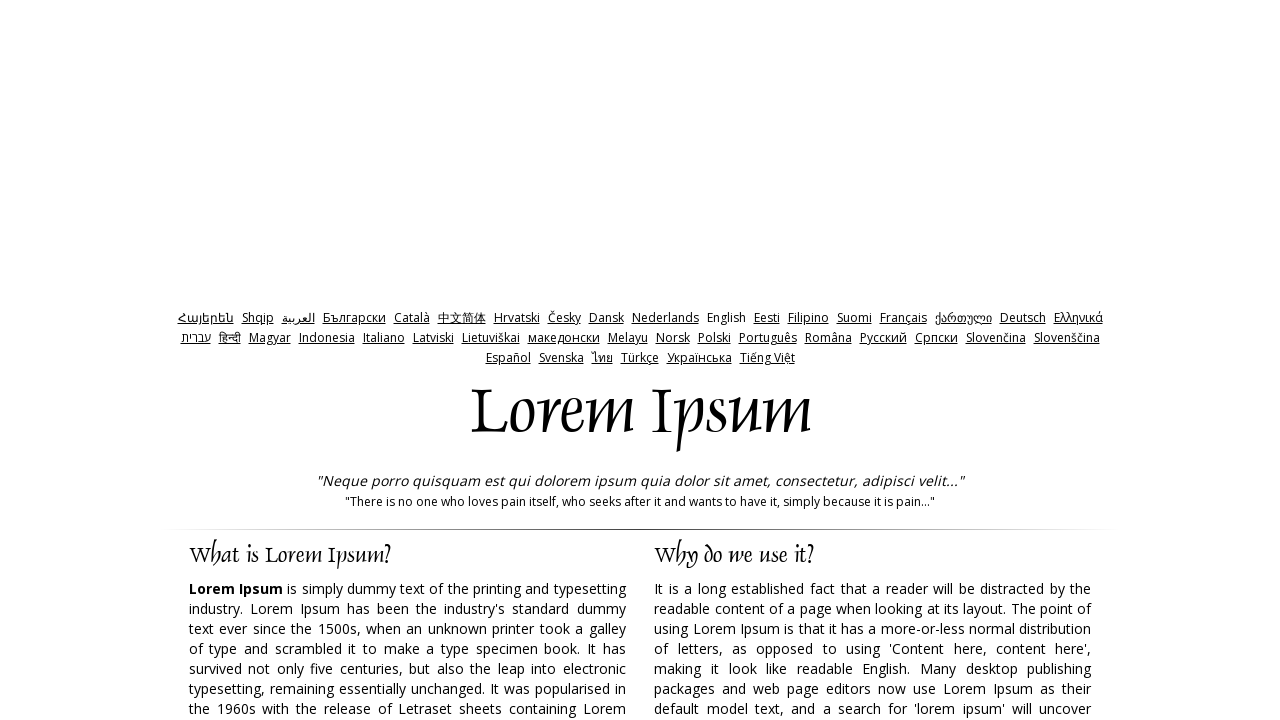

Clicked the generate button at (958, 361) on input#generate
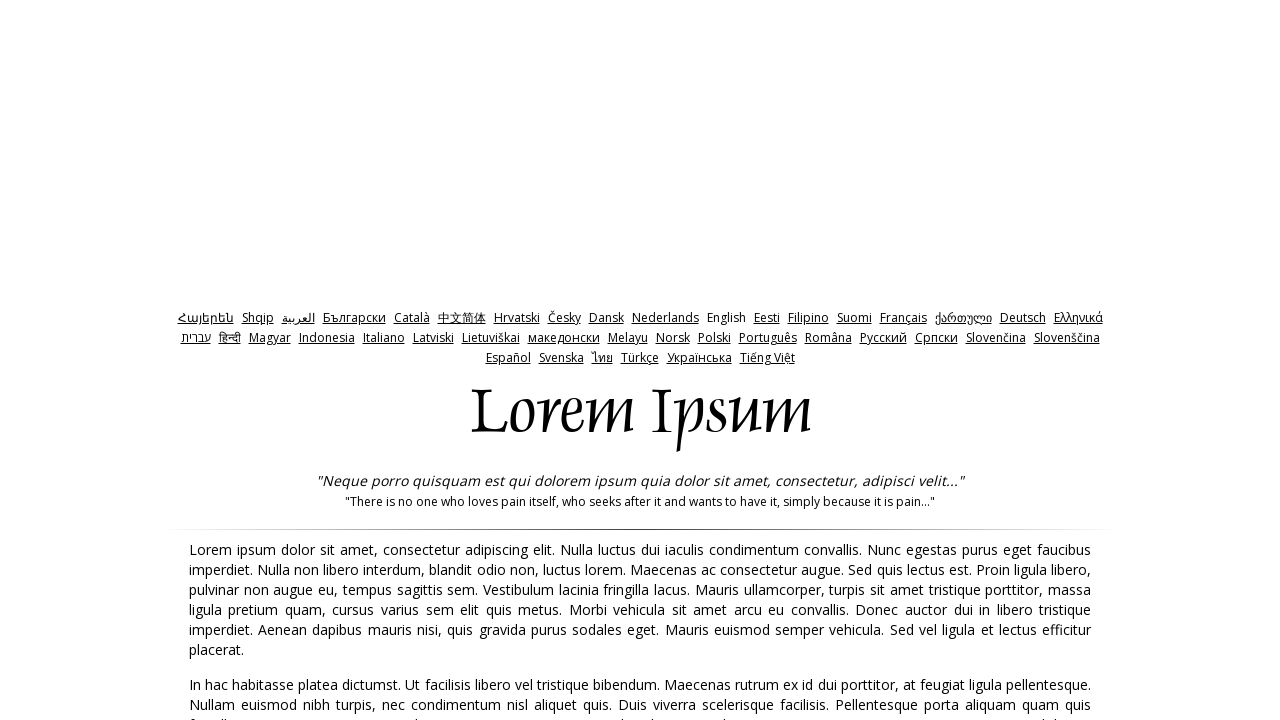

Generated Lorem Ipsum text appeared
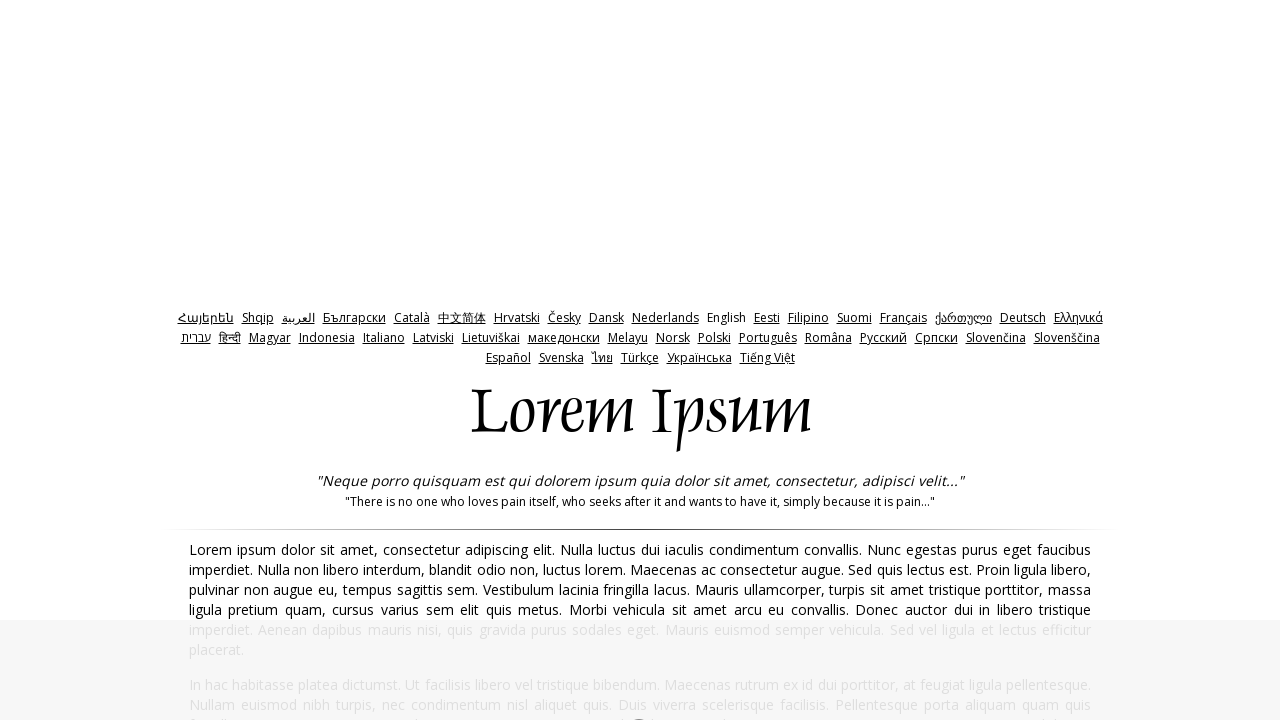

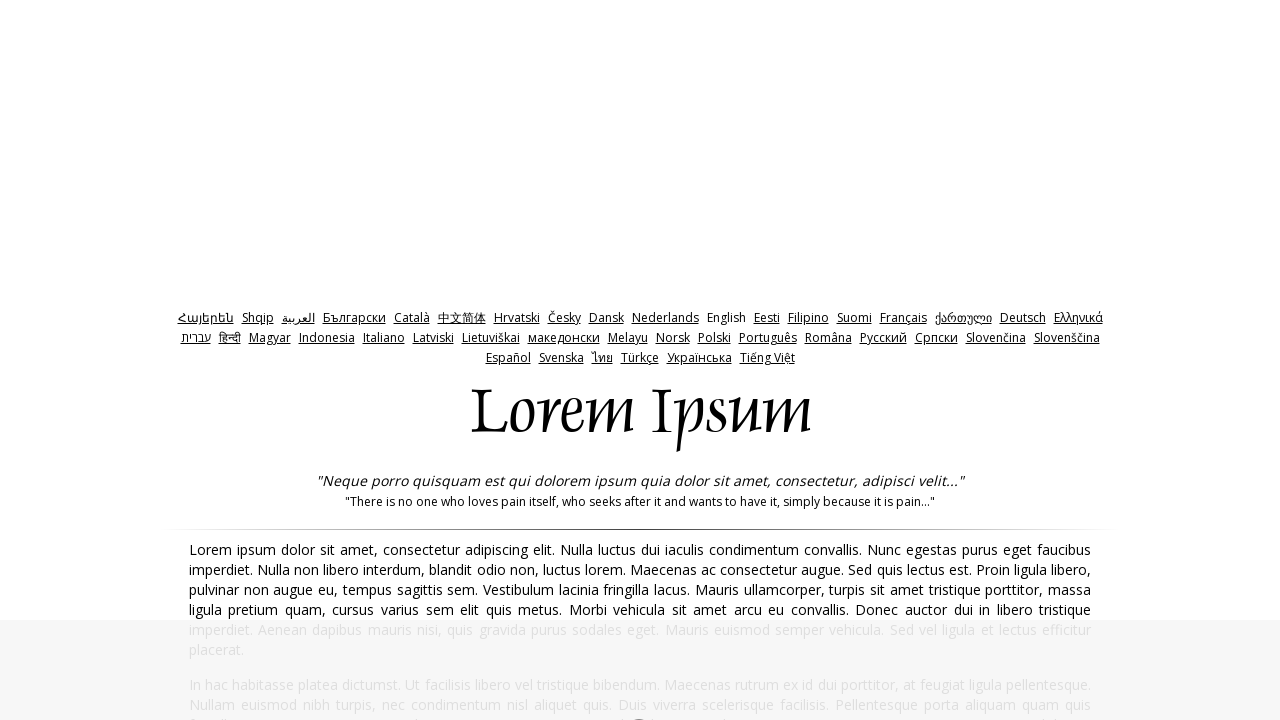